Navigates to a GitHub repository page and then to the Git download page for Windows

Starting URL: https://github.com/testerchudova/autotests-in-python

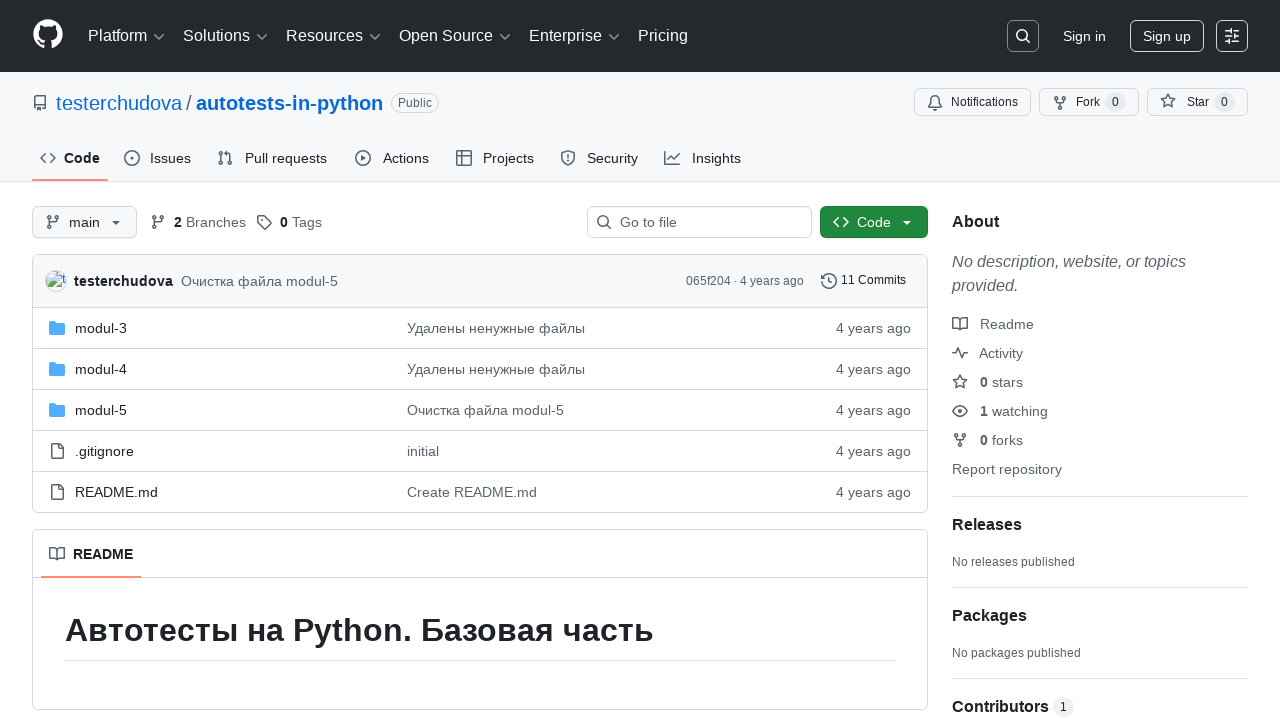

Navigated to Git download page for Windows
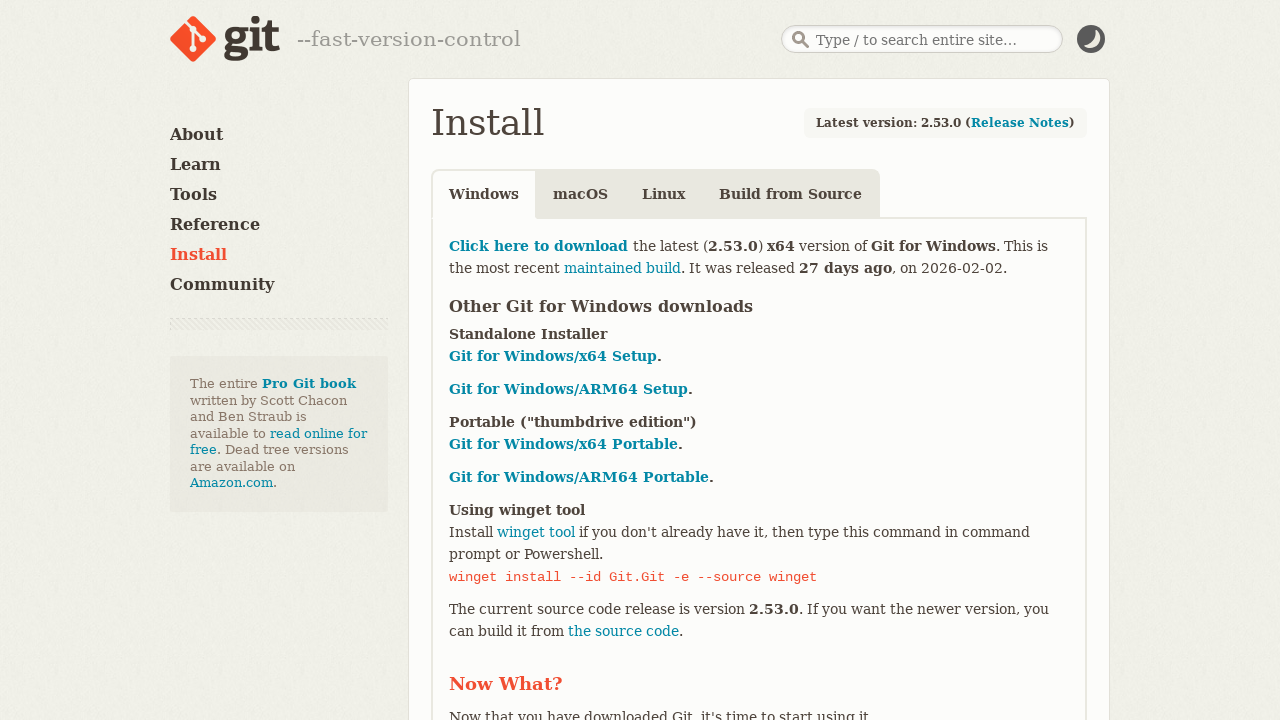

Git download page loaded
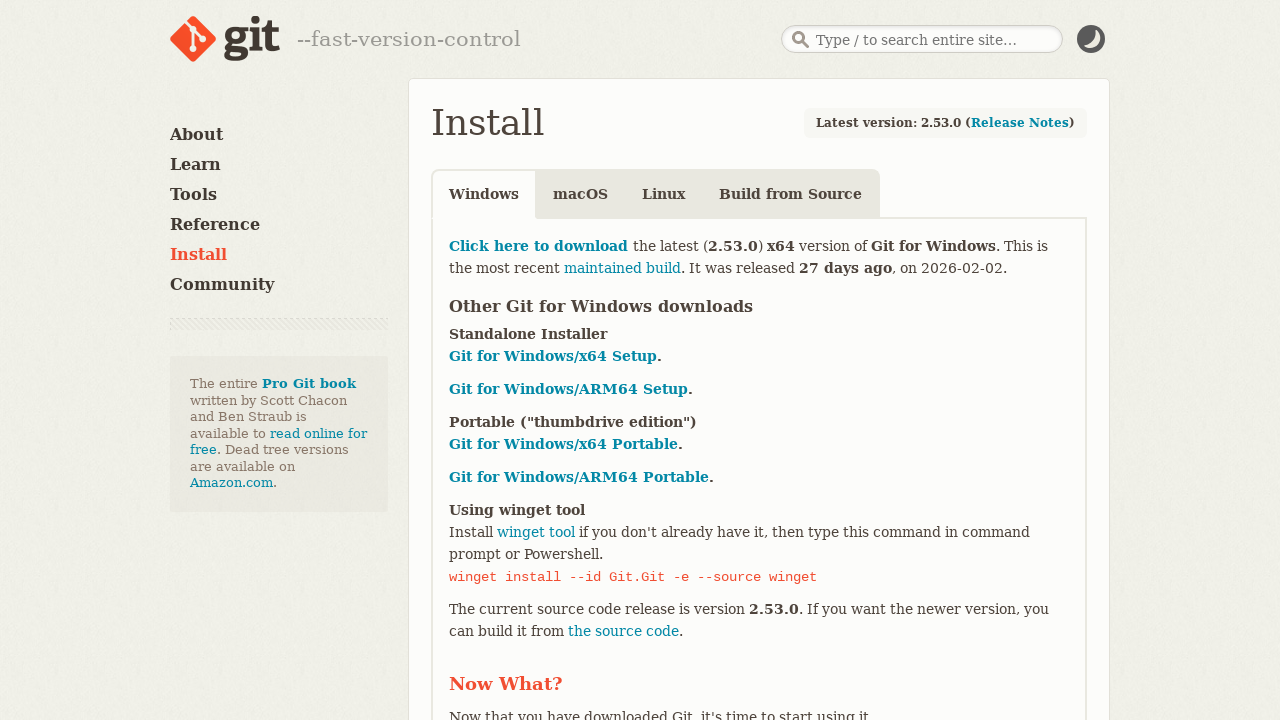

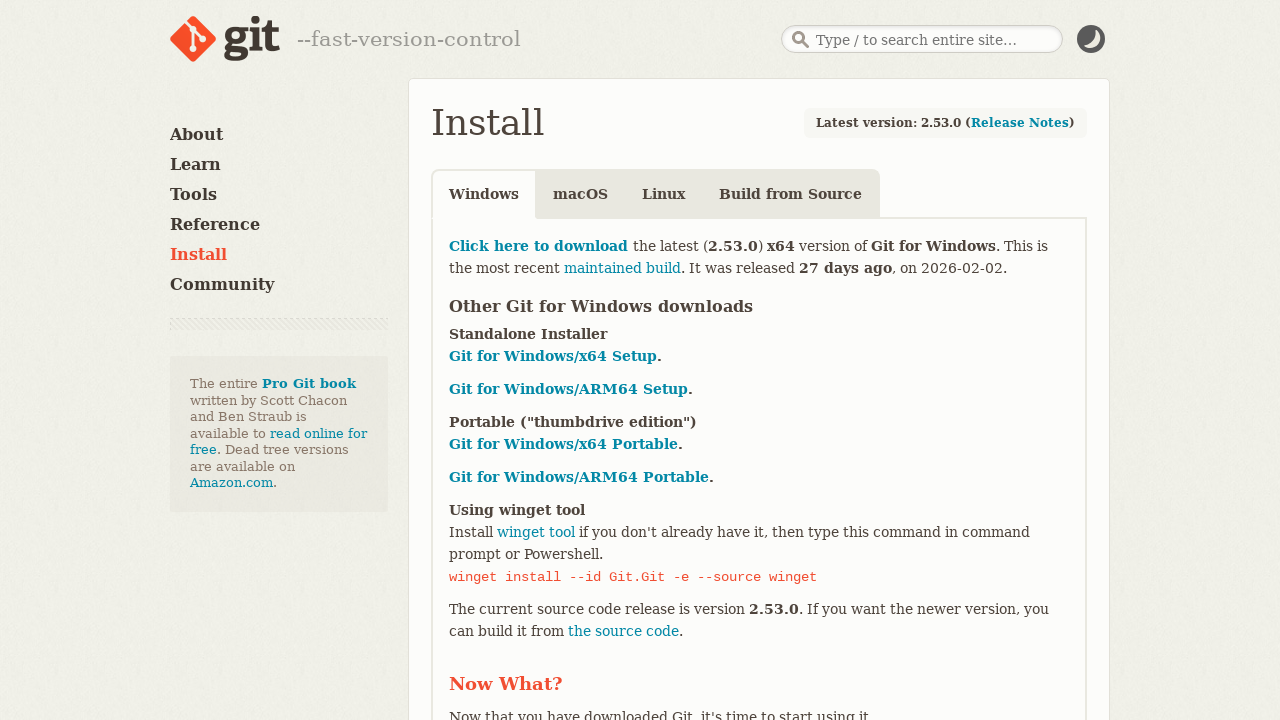